Navigates to the Chase Bank homepage and verifies the page loads successfully by waiting for the page to be ready.

Starting URL: https://www.chase.com/

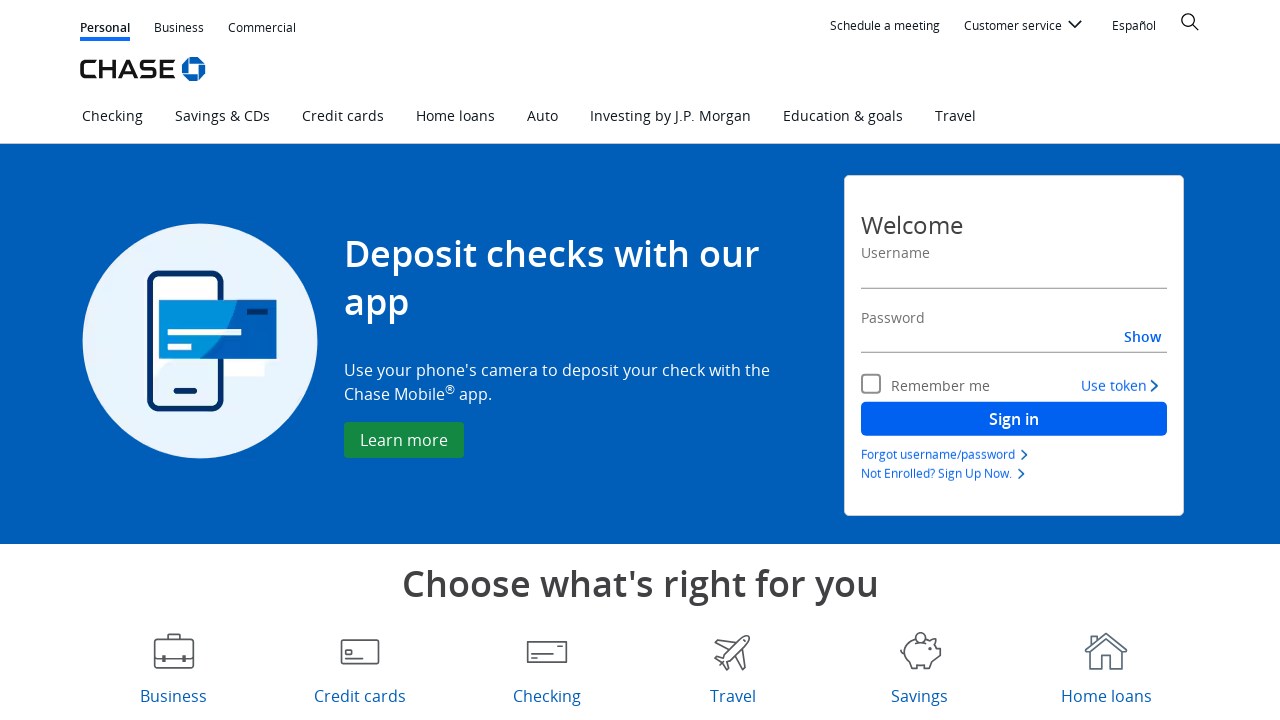

Navigated to Chase Bank homepage
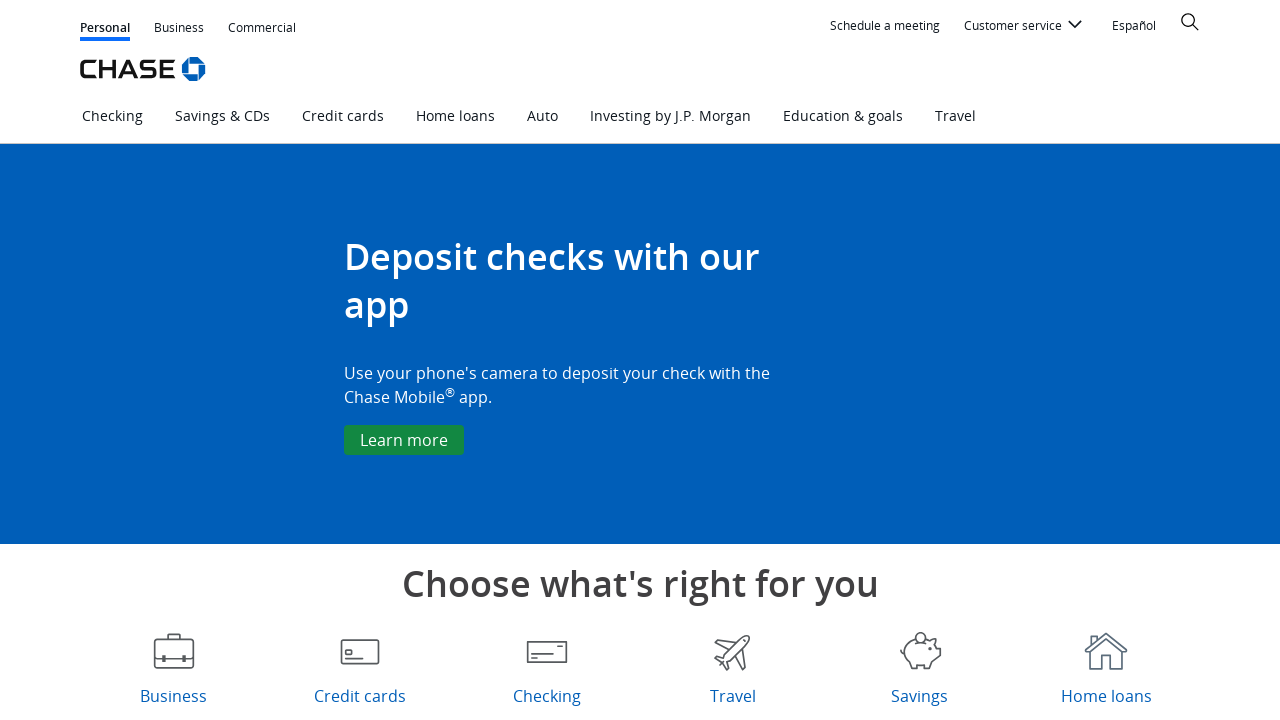

Page DOM content loaded
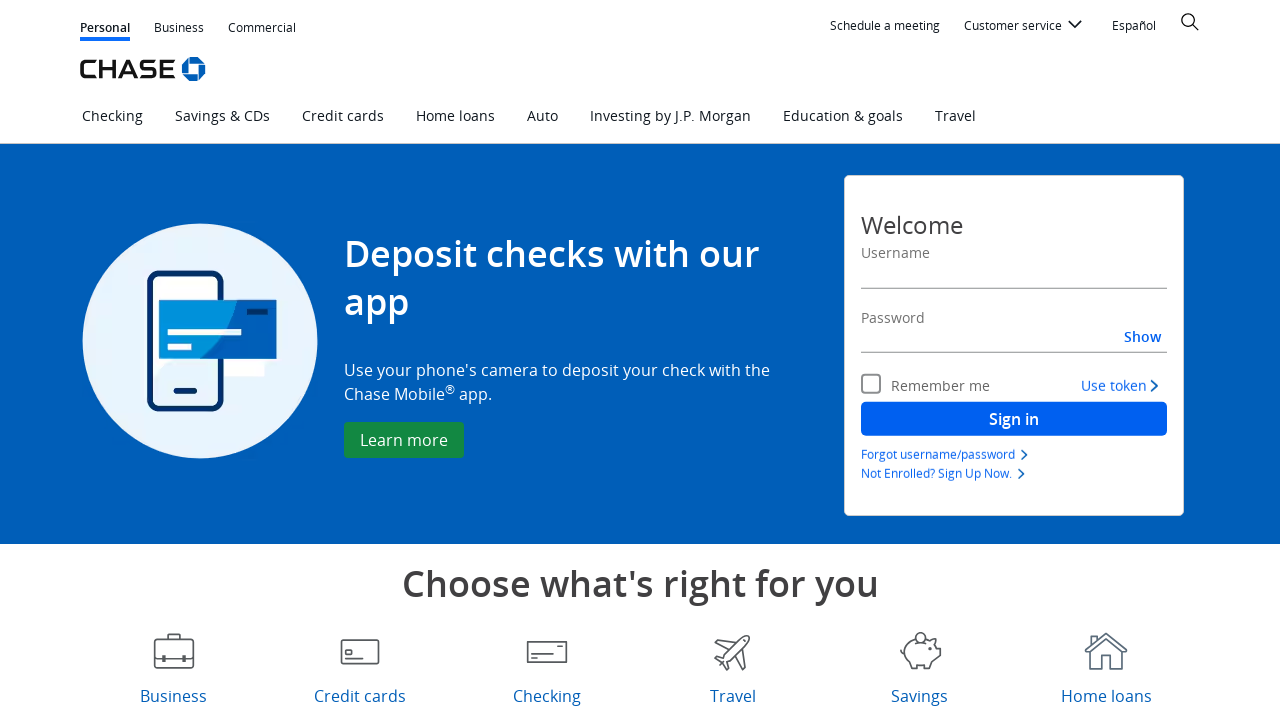

Header element found - Chase Bank homepage loaded successfully
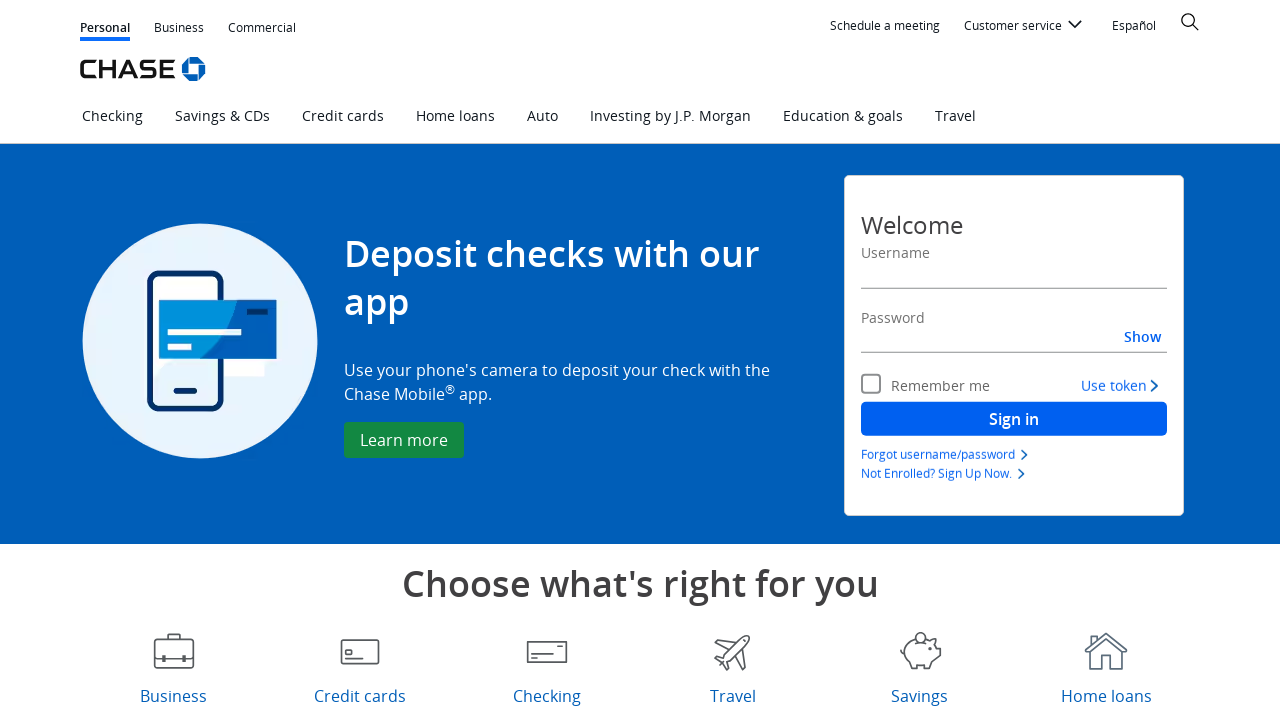

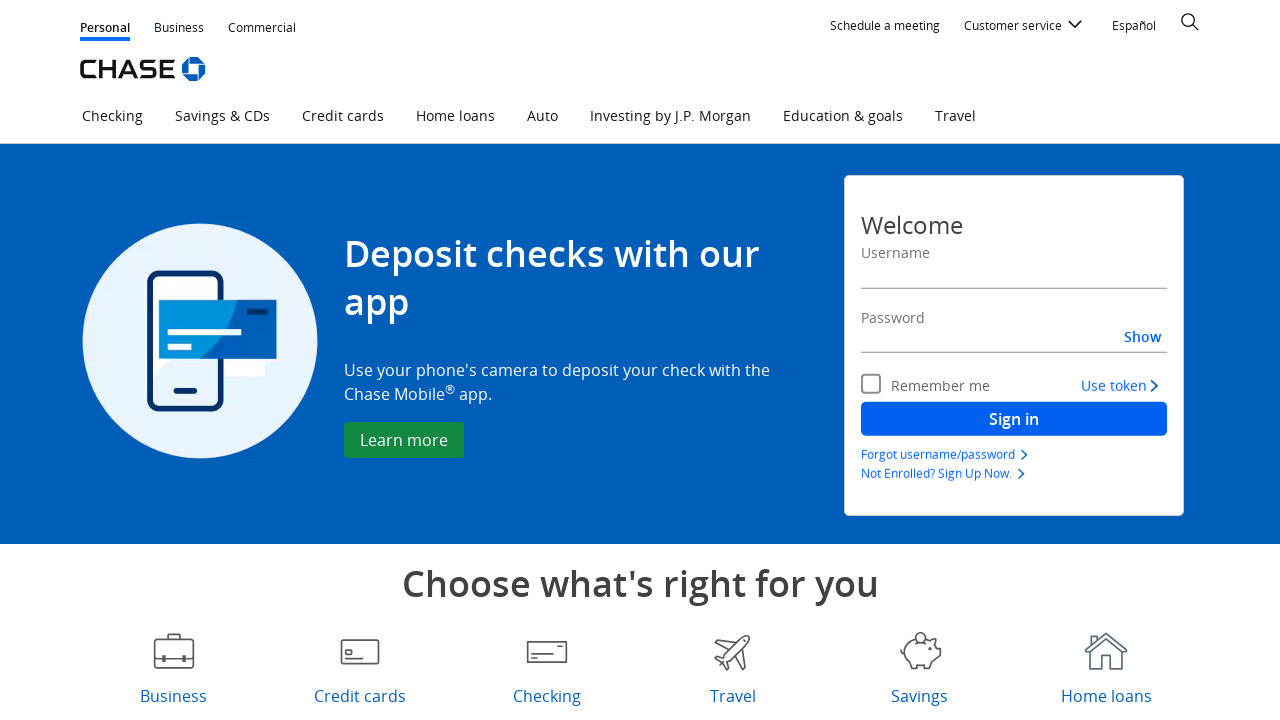